Tests the Swedish PTS phone number search functionality by entering a phone number in the search field and submitting the form to view the lookup results.

Starting URL: https://nummer.pts.se/NbrSearch

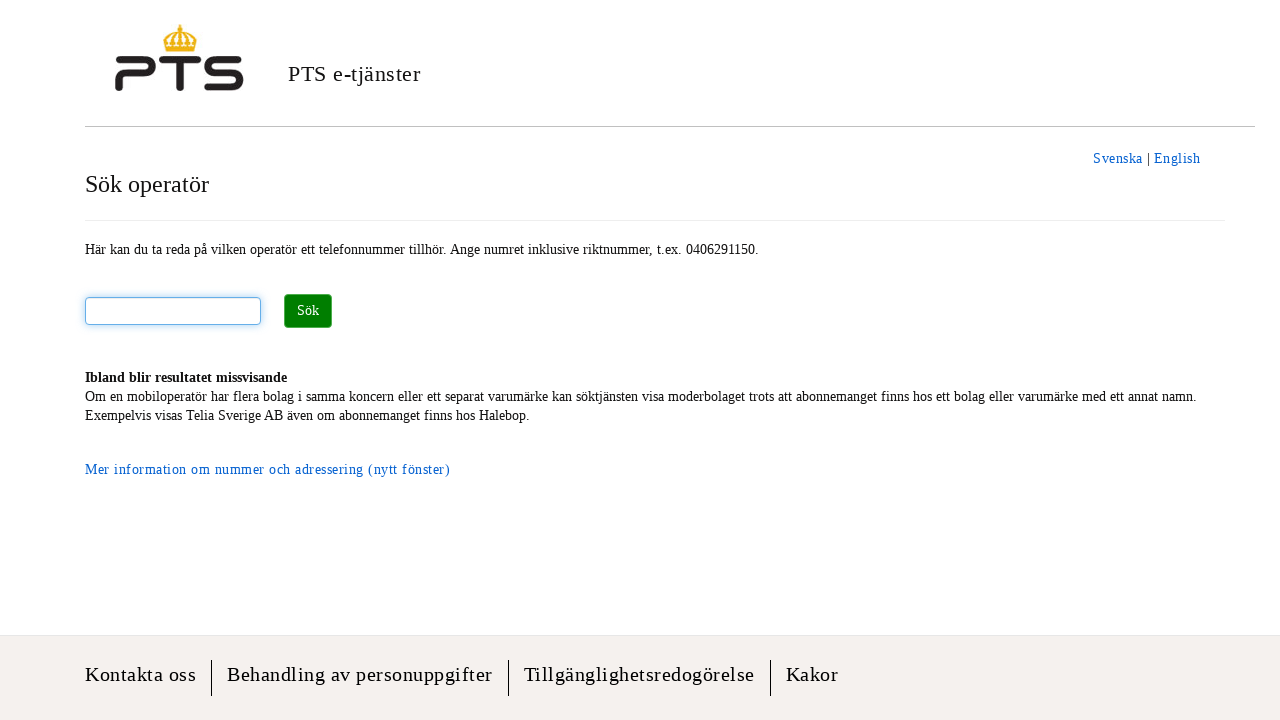

Filled search textbox with Swedish phone number '0701234567' on internal:role=textbox
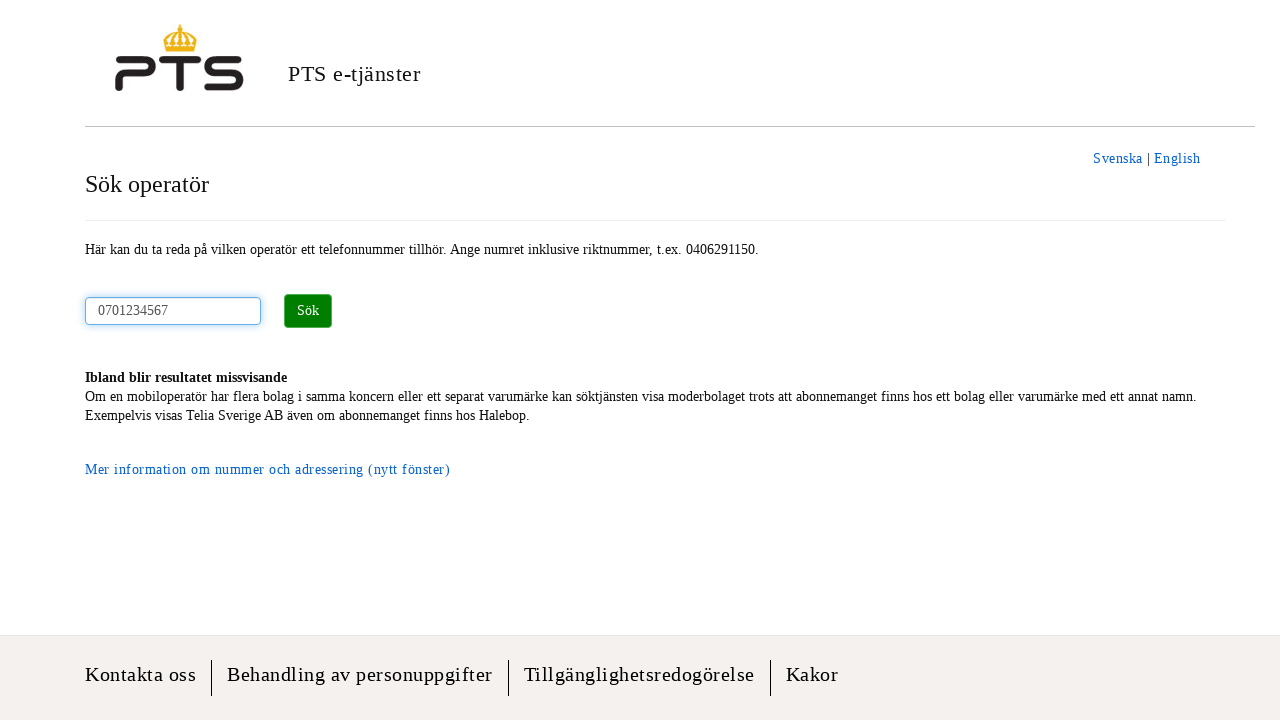

Clicked submit button to perform phone number search at (308, 311) on button[type='submit']
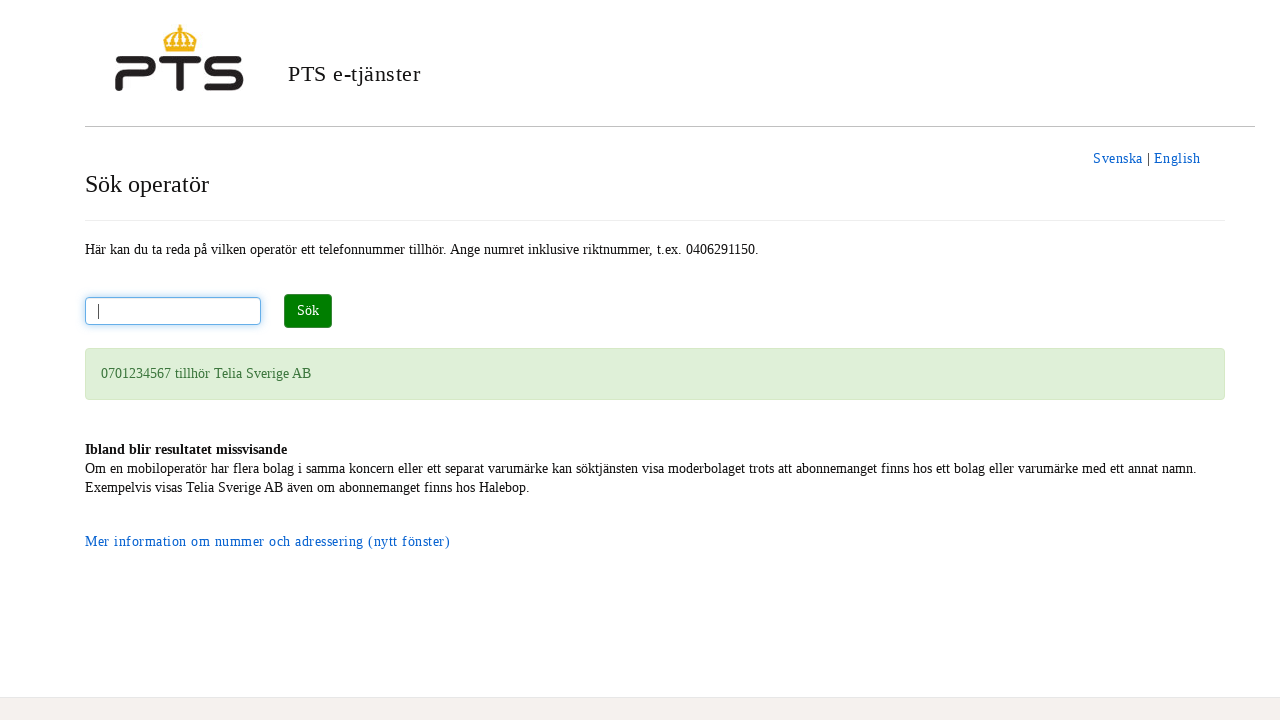

Search results loaded and alert displayed
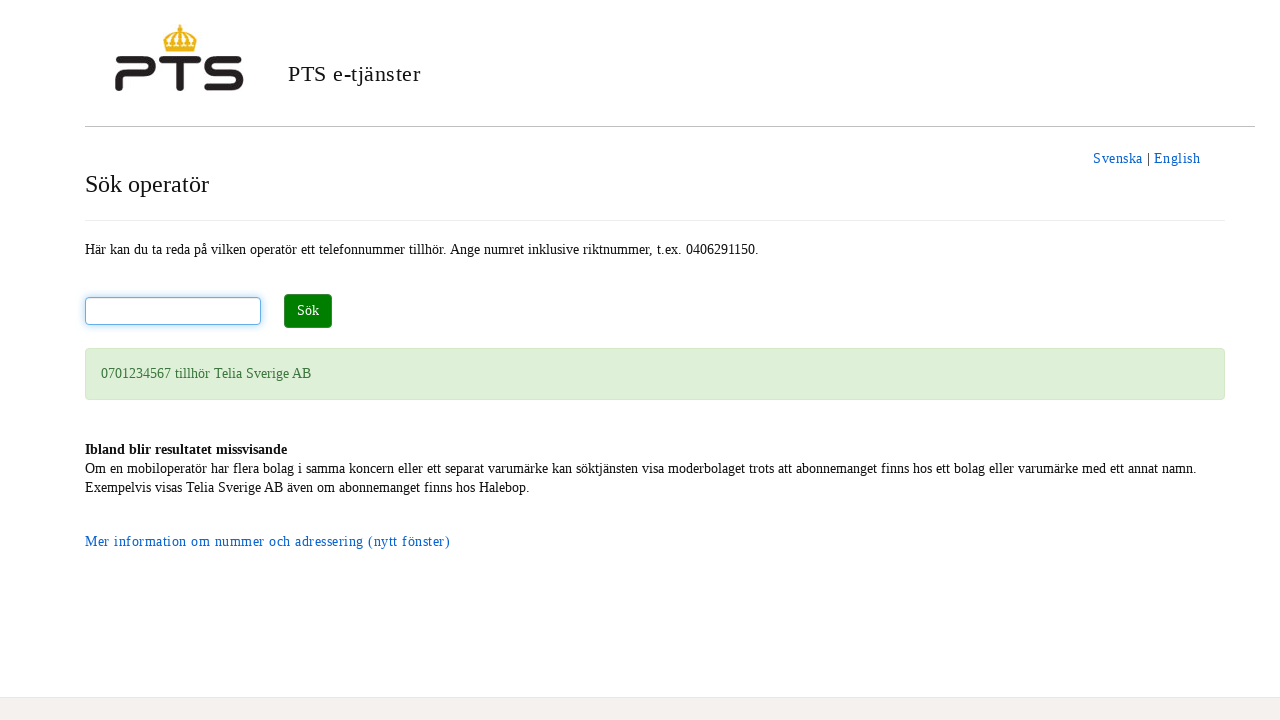

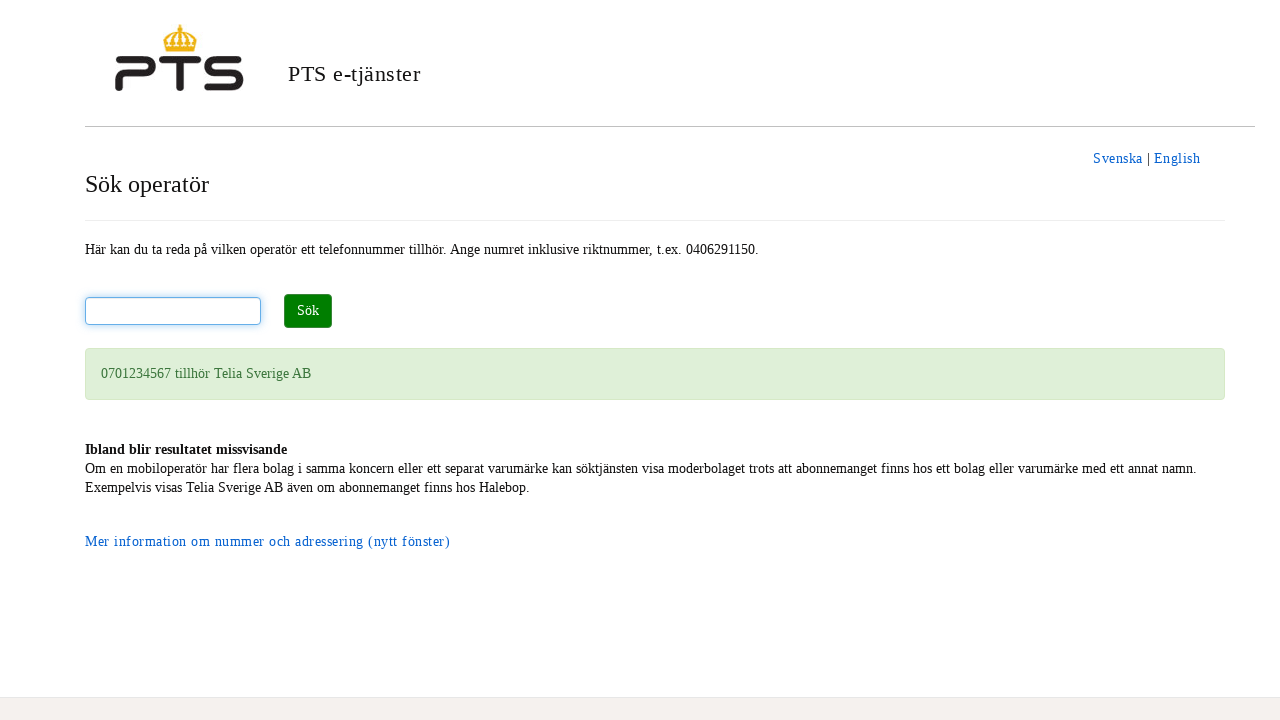